Tests product search functionality on automationexercise.com by navigating to the products page, searching for a term, verifying results appear, and adding the first product to cart.

Starting URL: https://automationexercise.com

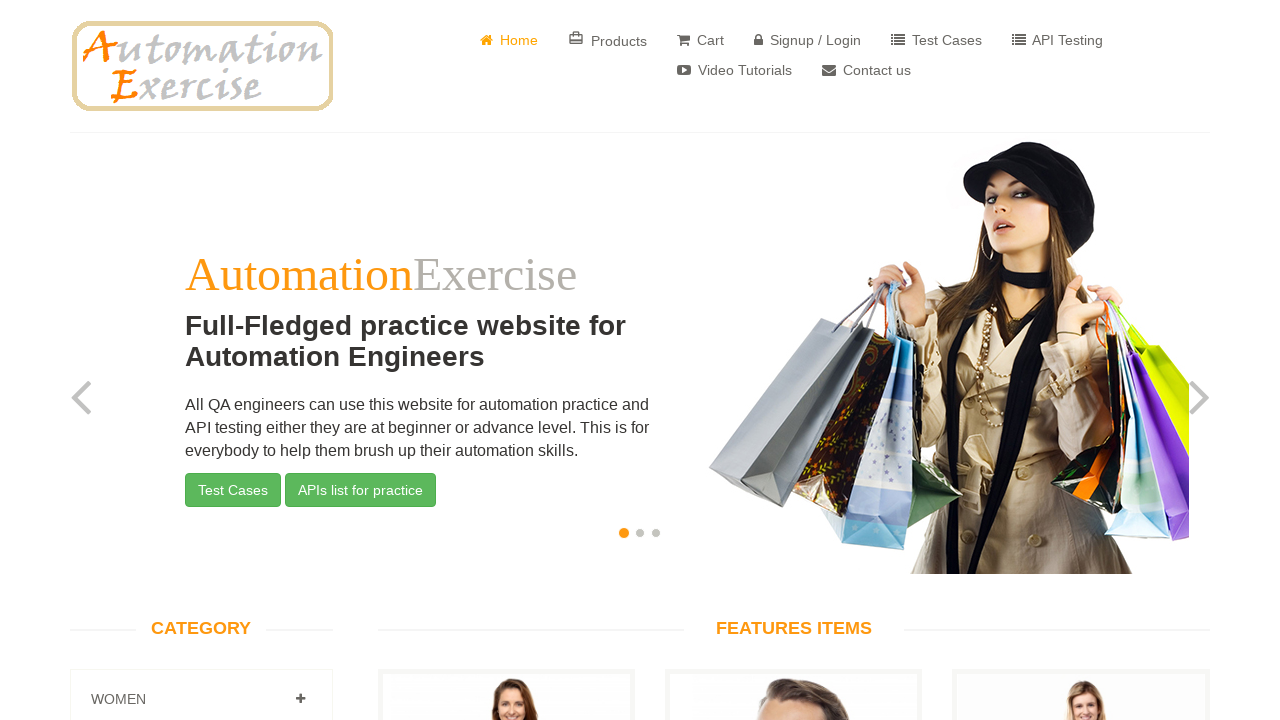

Verified homepage logo is visible
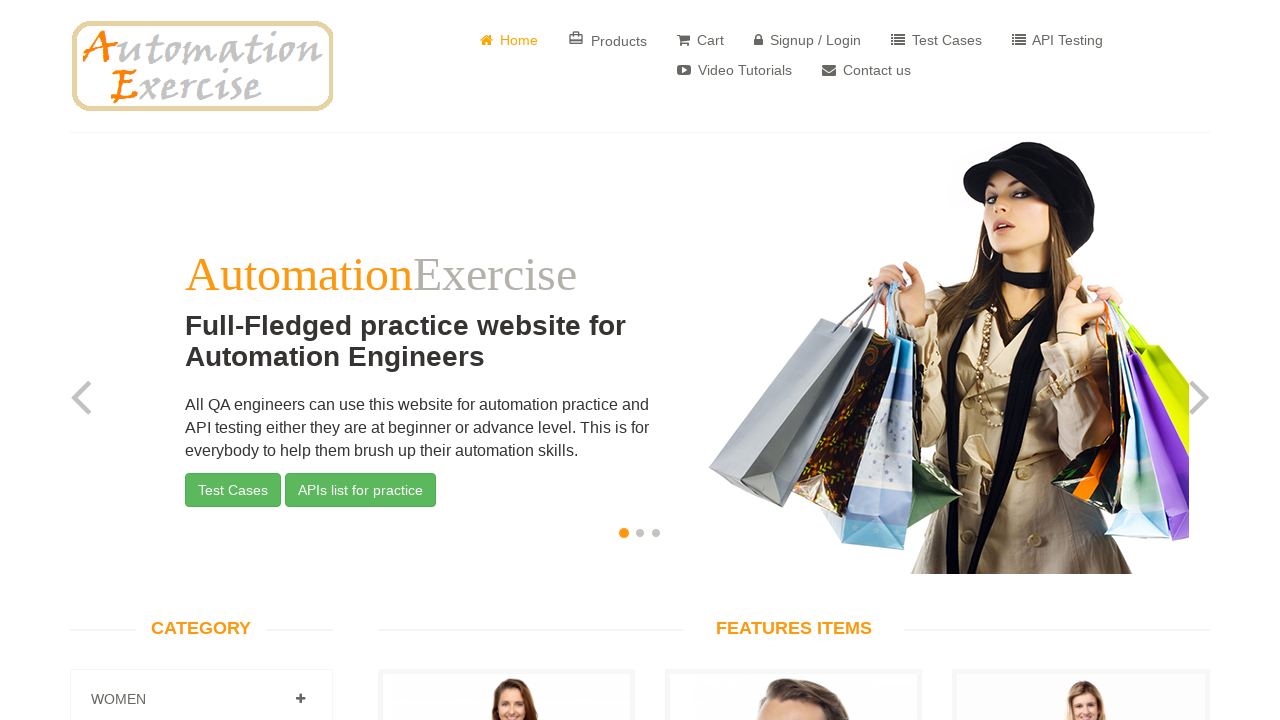

Clicked Products page link at (608, 40) on a[href='/products']
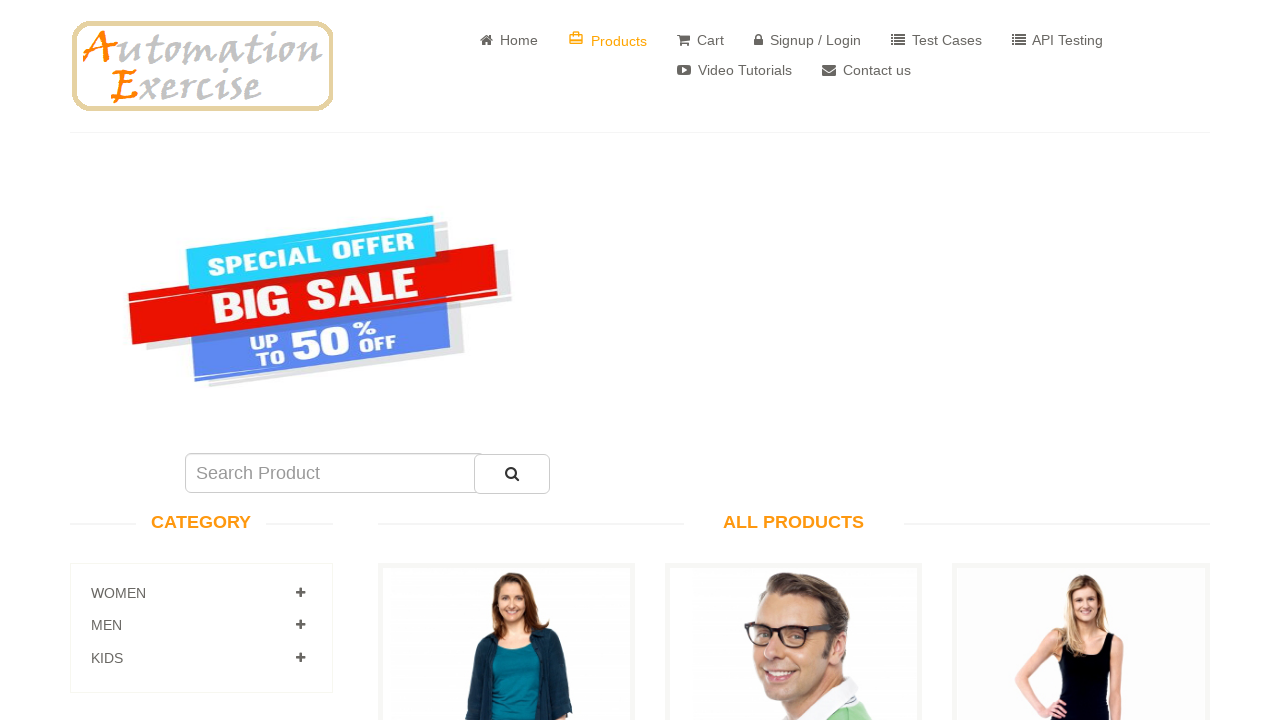

Products page loaded completely
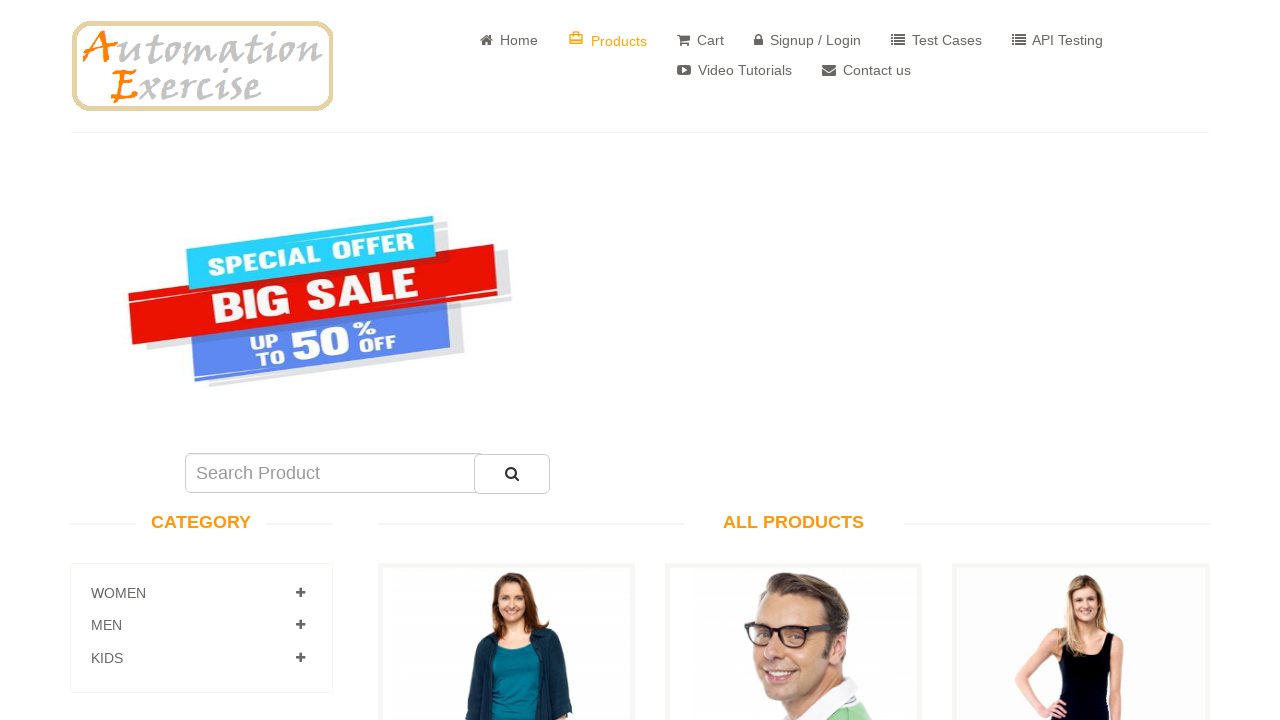

Filled search field with 'tops' on #search_product
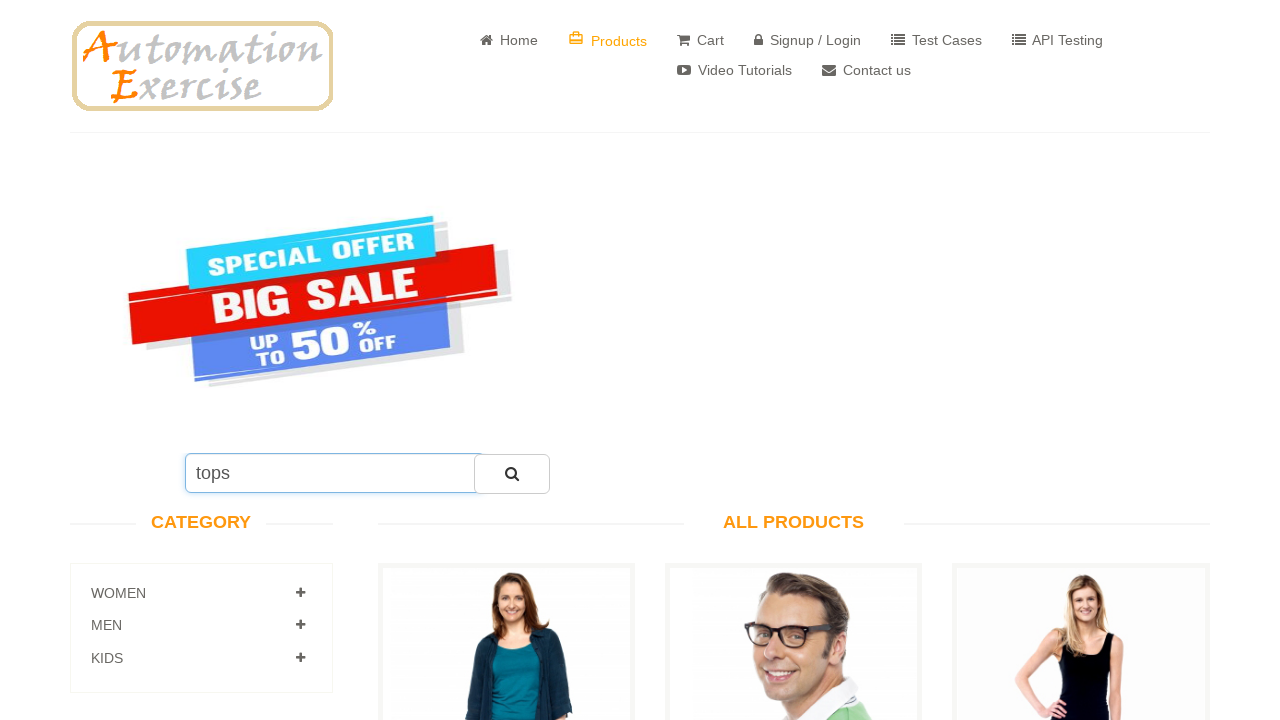

Clicked search submit button at (512, 474) on #submit_search
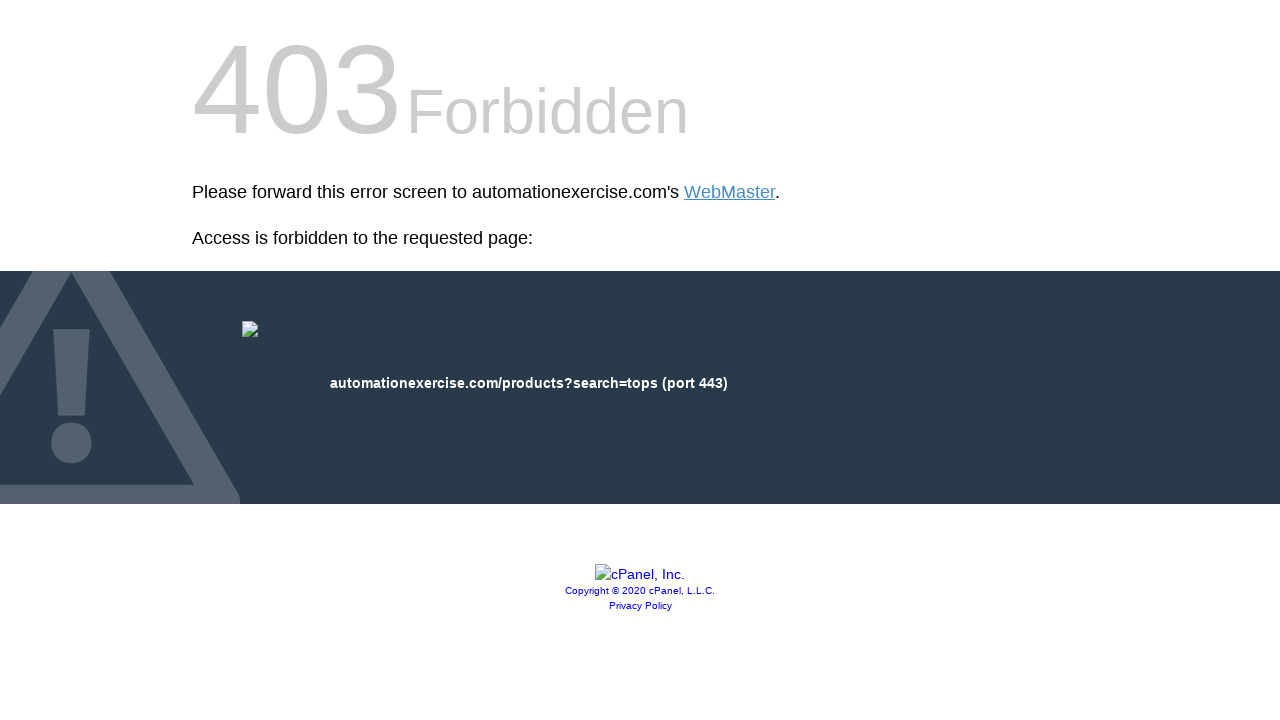

Search results page loaded
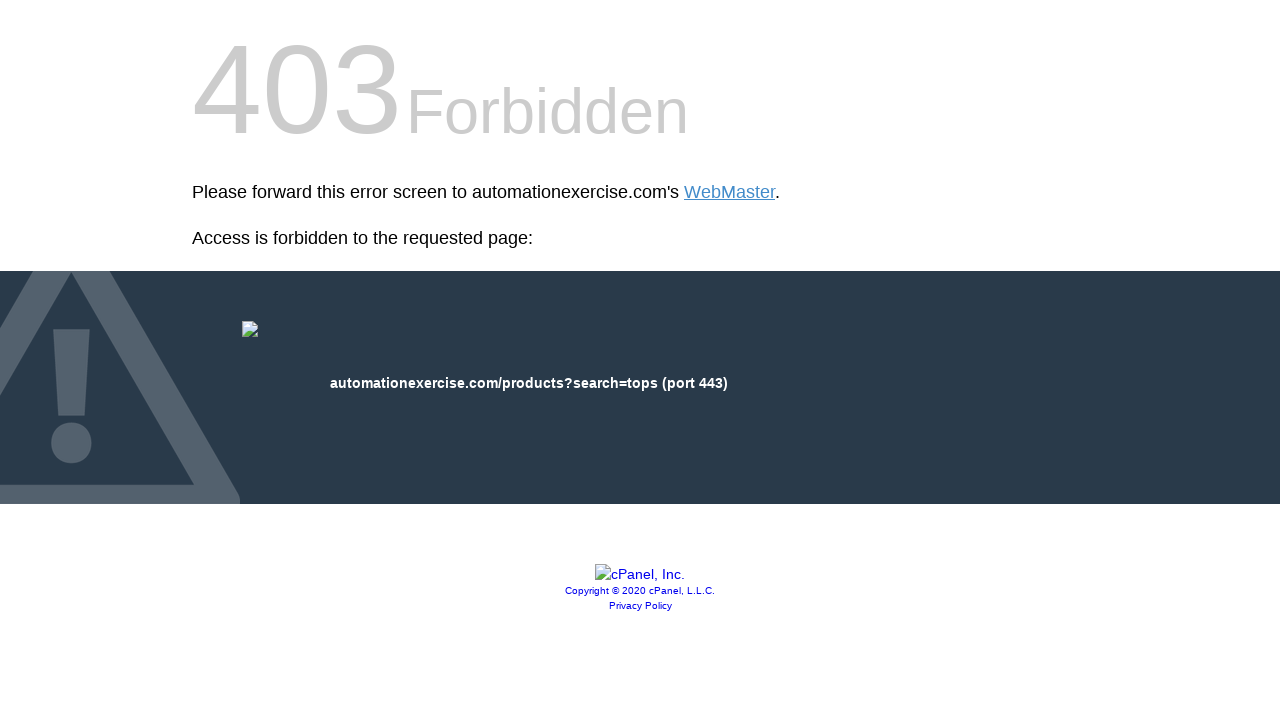

Found 0 product(s) in search results
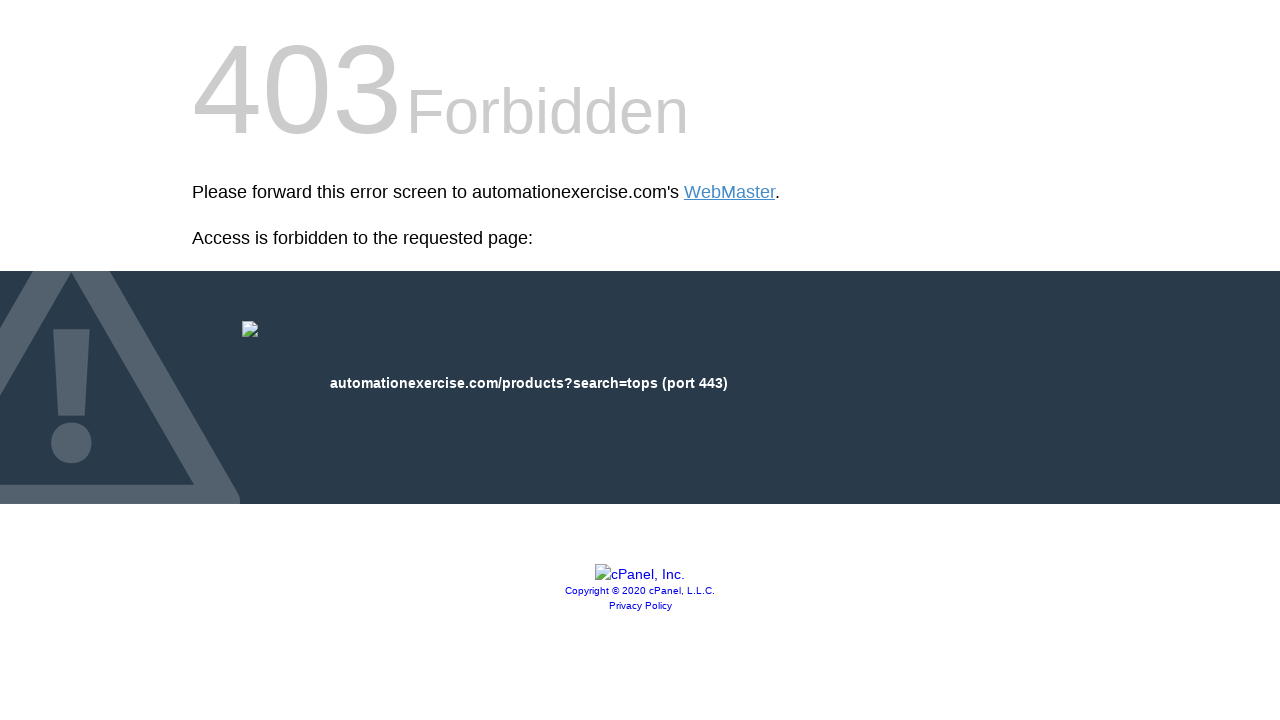

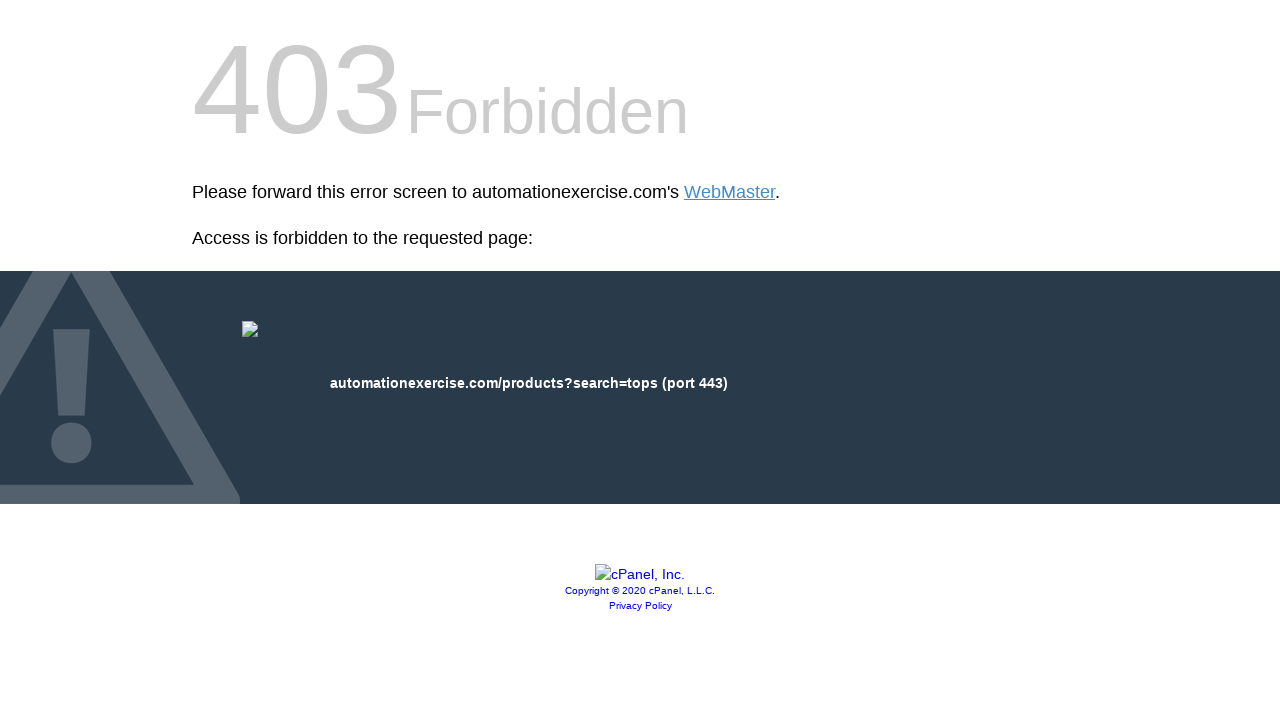